Tests drag and drop functionality by dragging element A to element B position

Starting URL: https://the-internet.herokuapp.com/drag_and_drop

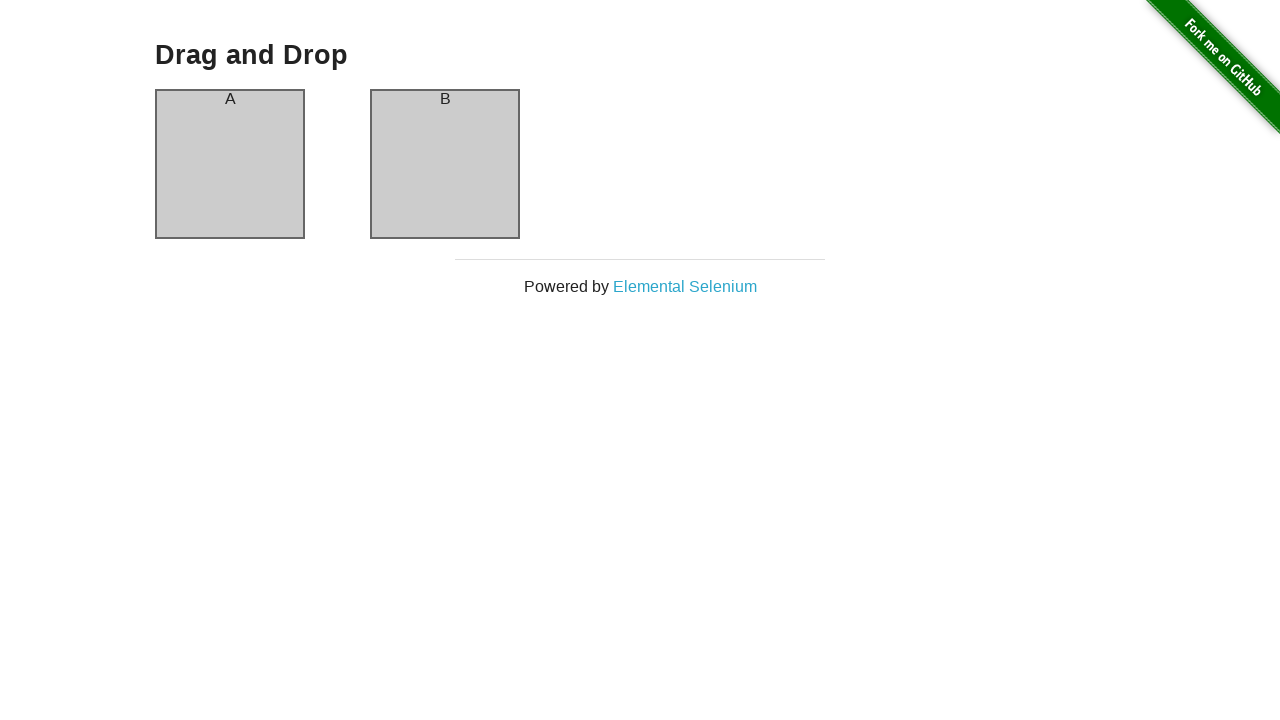

Located element A (#column-a) for drag and drop
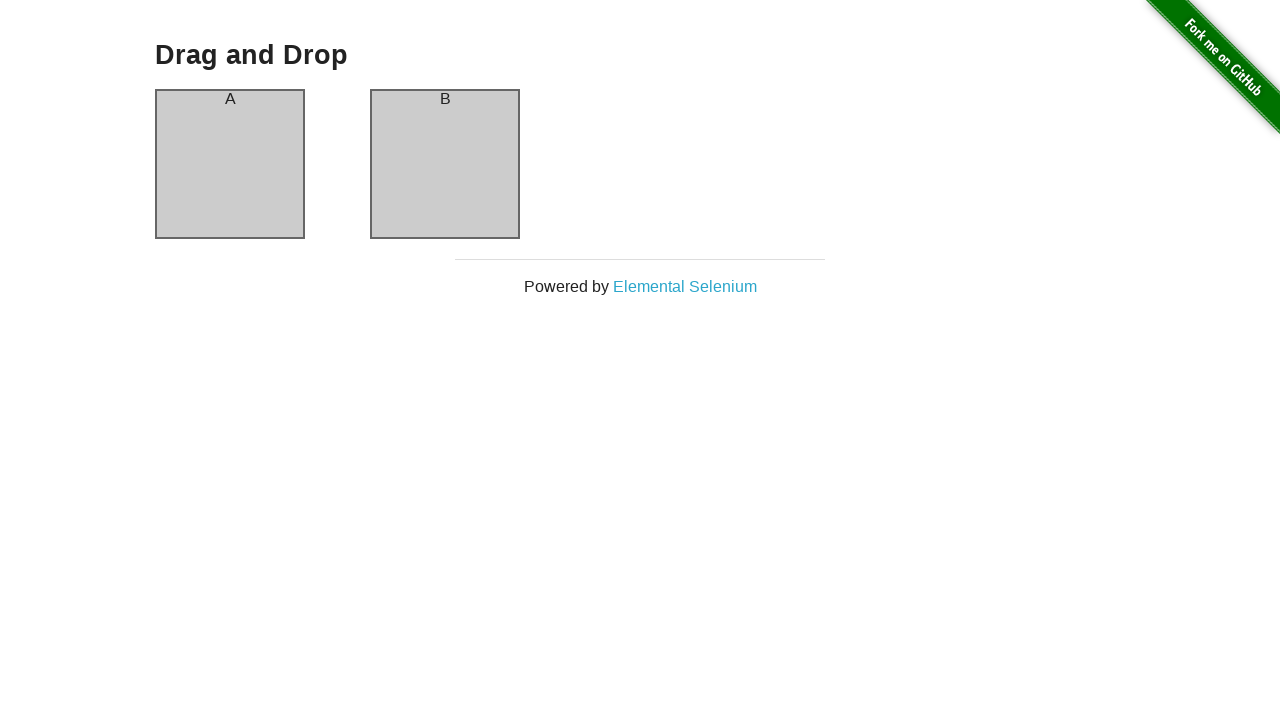

Located element B (#column-b) as drag and drop target
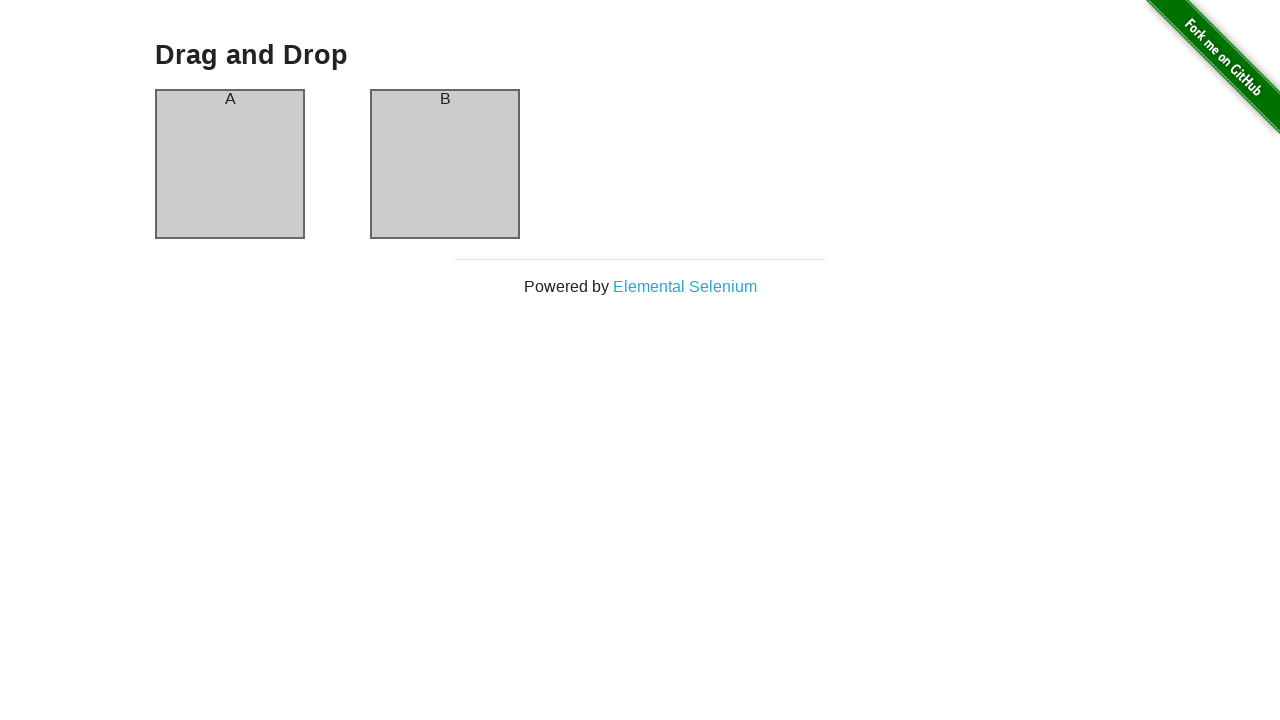

Dragged element A to element B position at (445, 164)
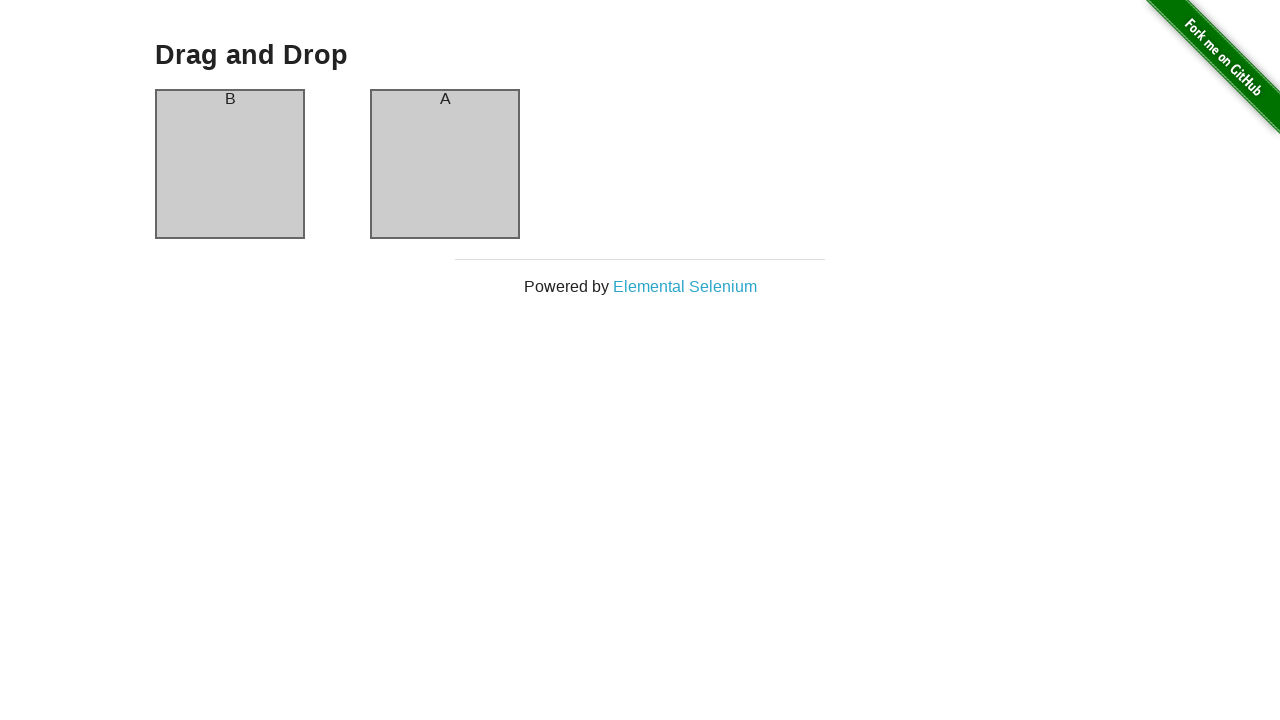

Verified element A is now in second position after drag and drop
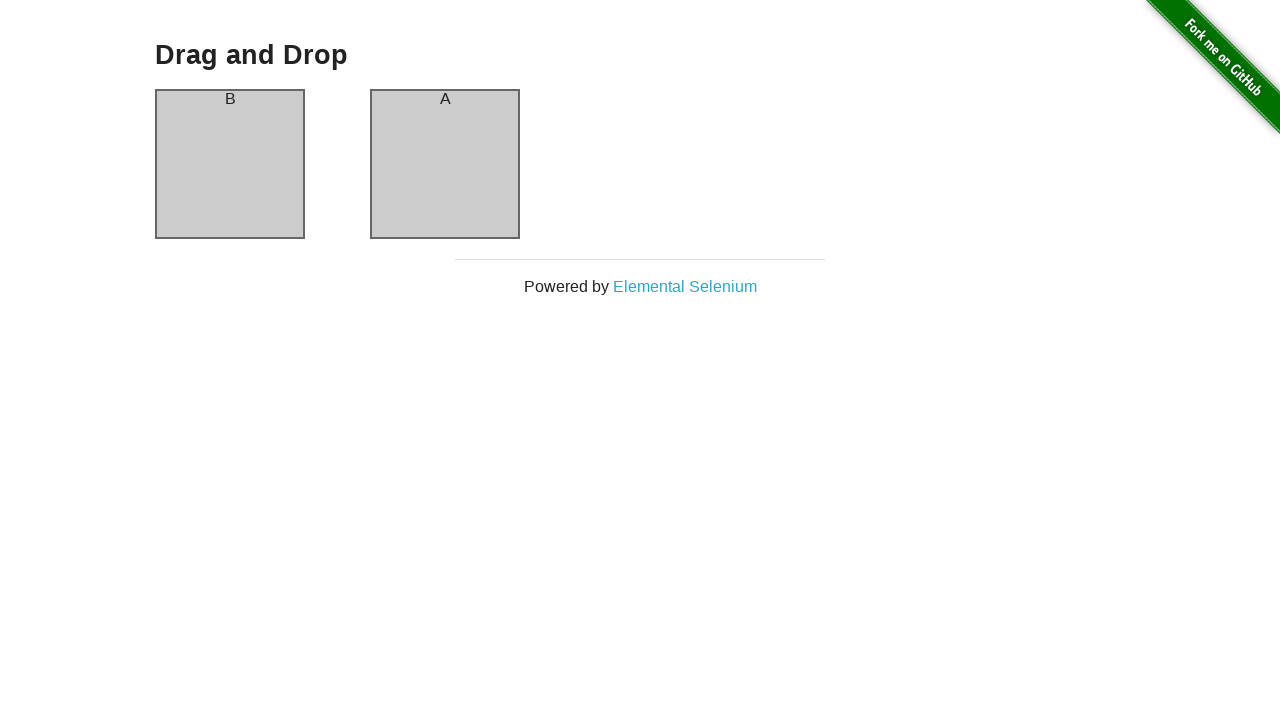

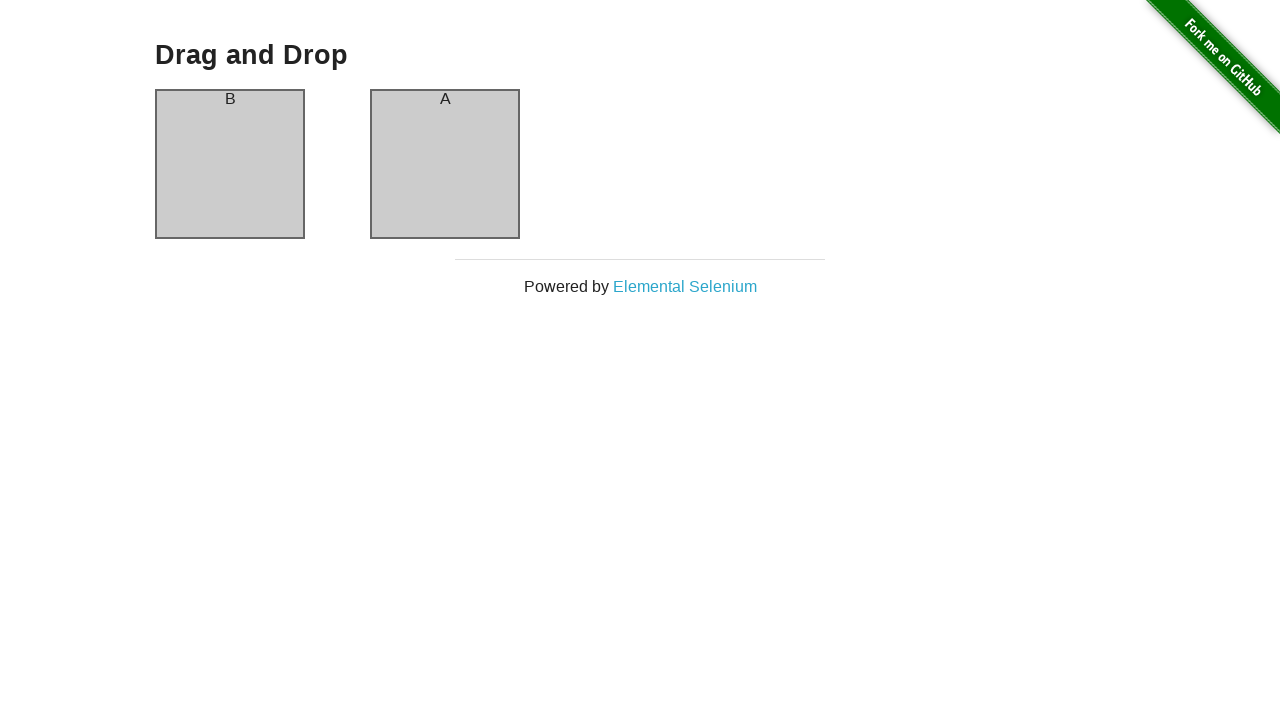